Tests the add/remove elements functionality by clicking the "Add Element" button 5 times to dynamically add delete buttons to the page, then verifies the elements were added.

Starting URL: https://the-internet.herokuapp.com/add_remove_elements/

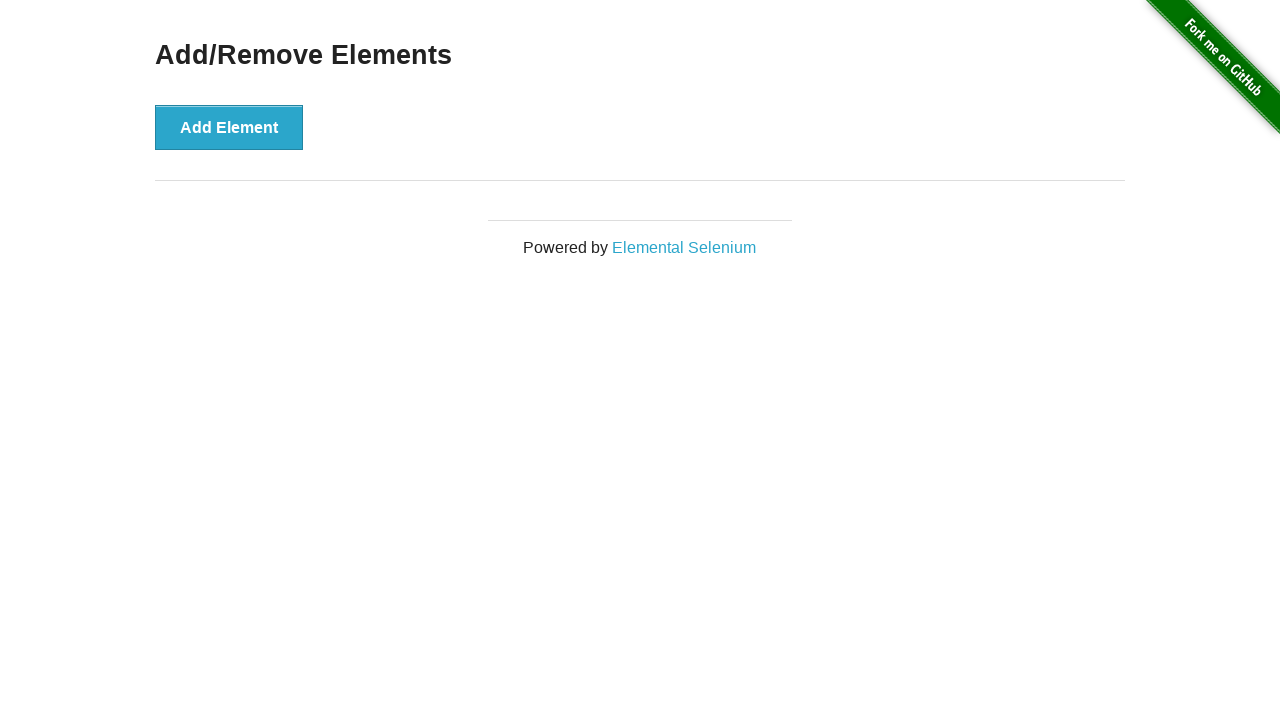

Clicked 'Add Element' button to dynamically add a delete button at (229, 127) on [onclick="addElement()"]
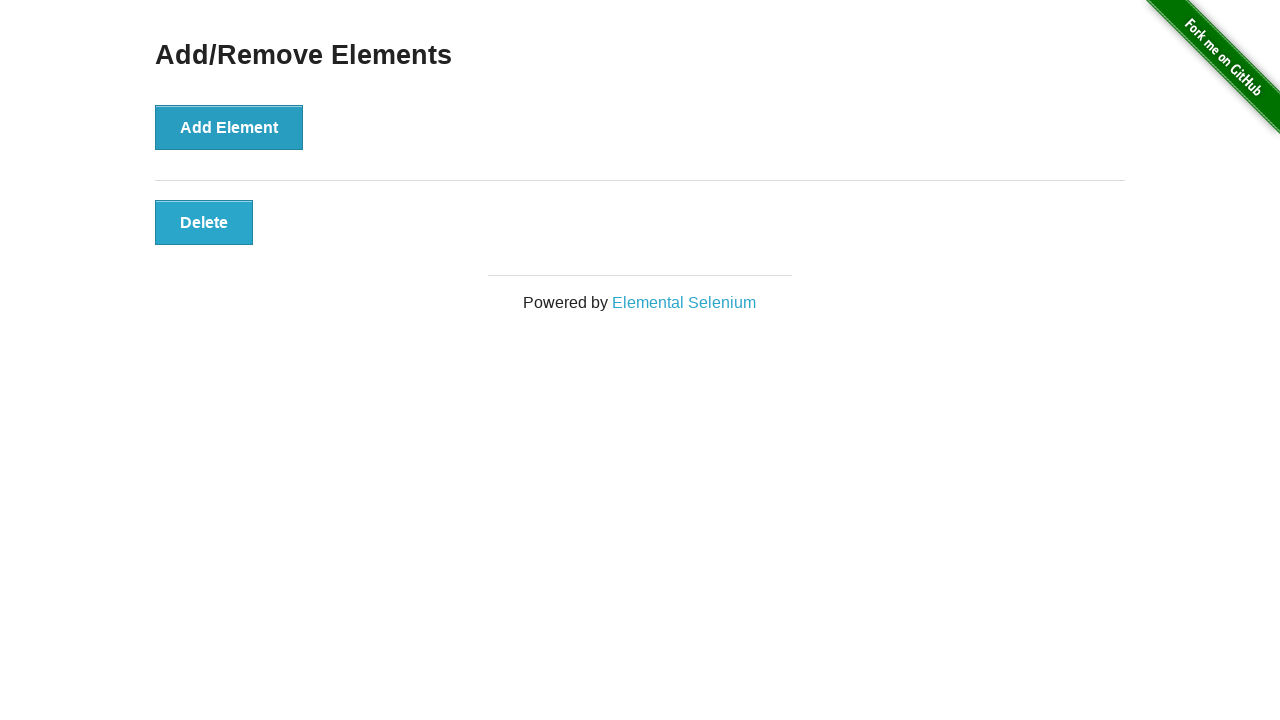

Clicked 'Add Element' button to dynamically add a delete button at (229, 127) on [onclick="addElement()"]
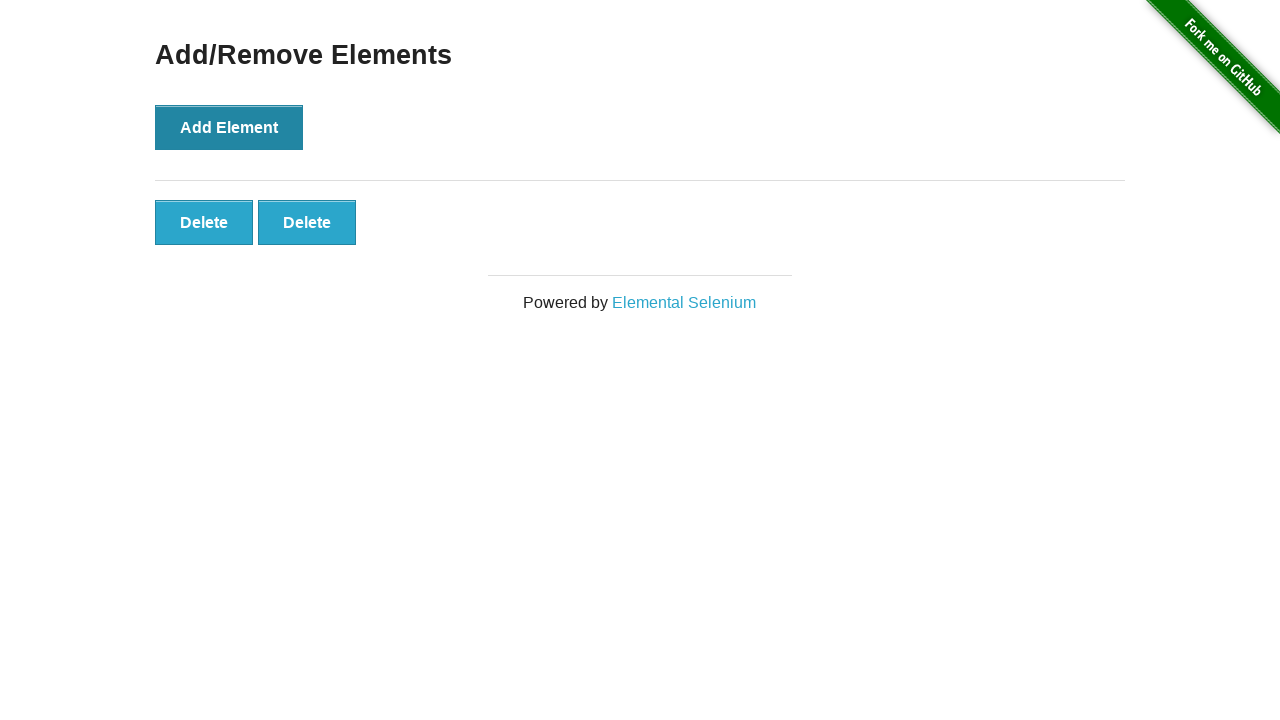

Clicked 'Add Element' button to dynamically add a delete button at (229, 127) on [onclick="addElement()"]
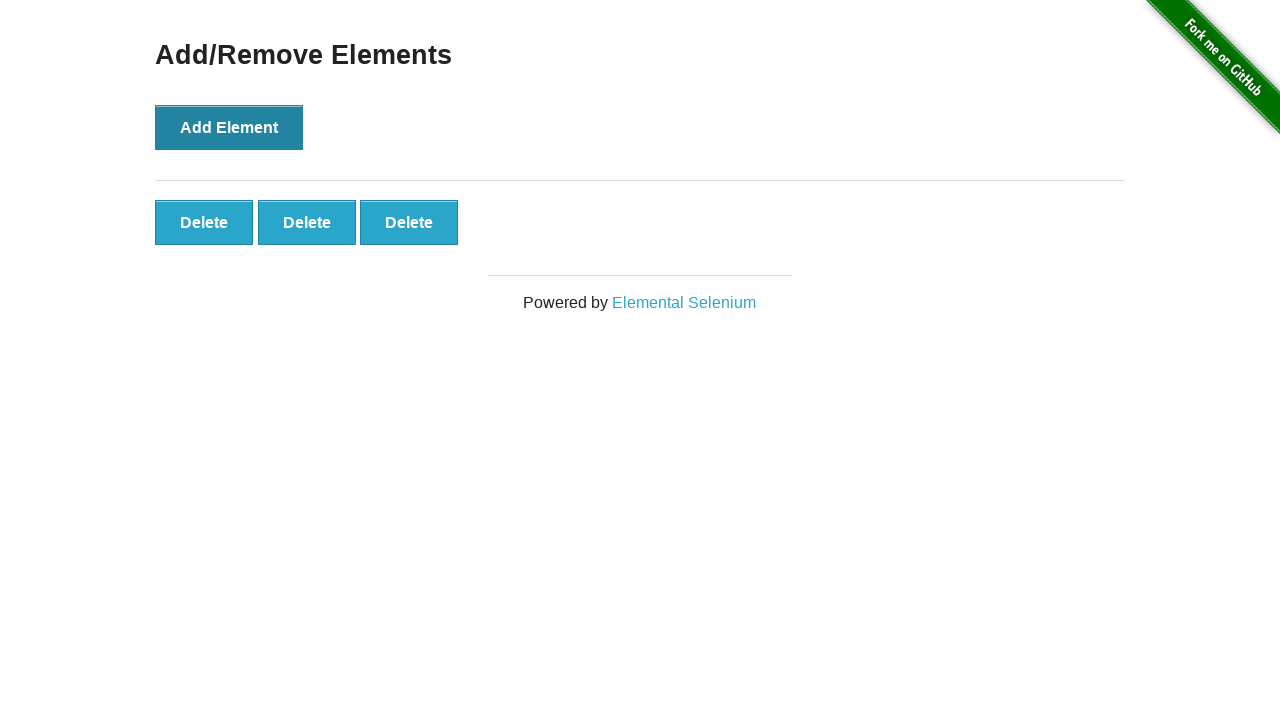

Clicked 'Add Element' button to dynamically add a delete button at (229, 127) on [onclick="addElement()"]
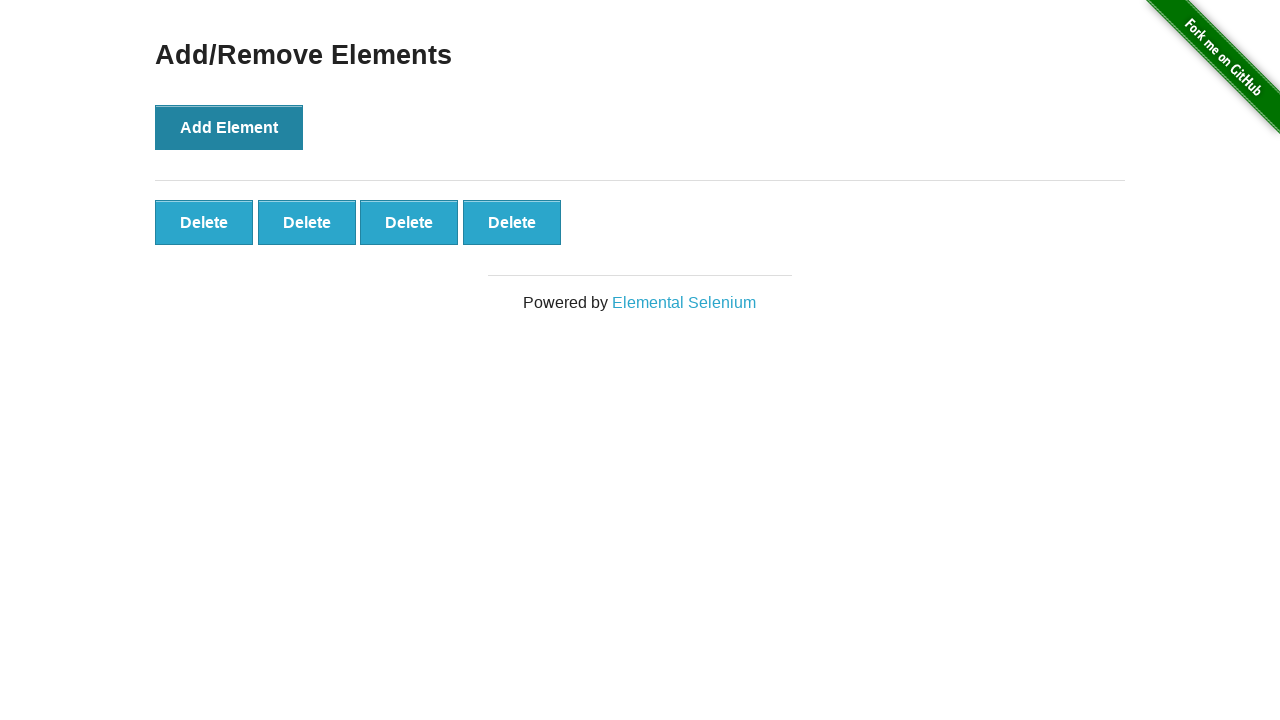

Clicked 'Add Element' button to dynamically add a delete button at (229, 127) on [onclick="addElement()"]
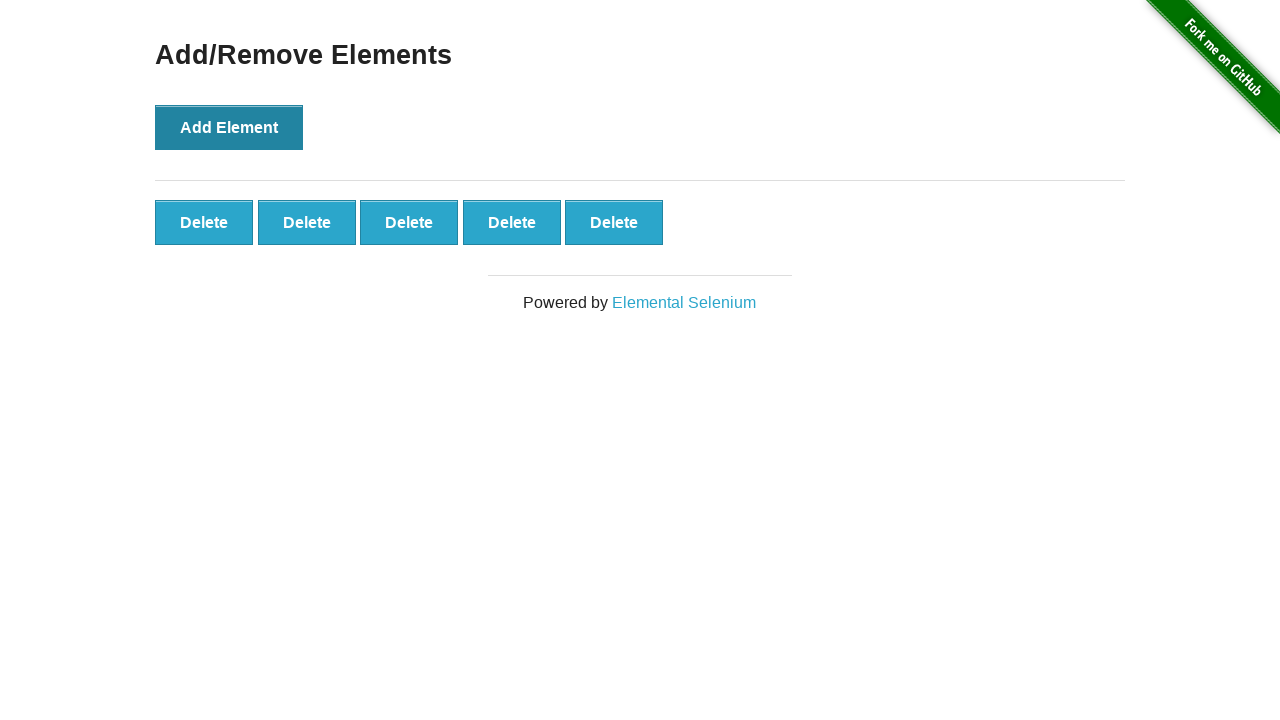

Waited for dynamically added delete buttons to appear
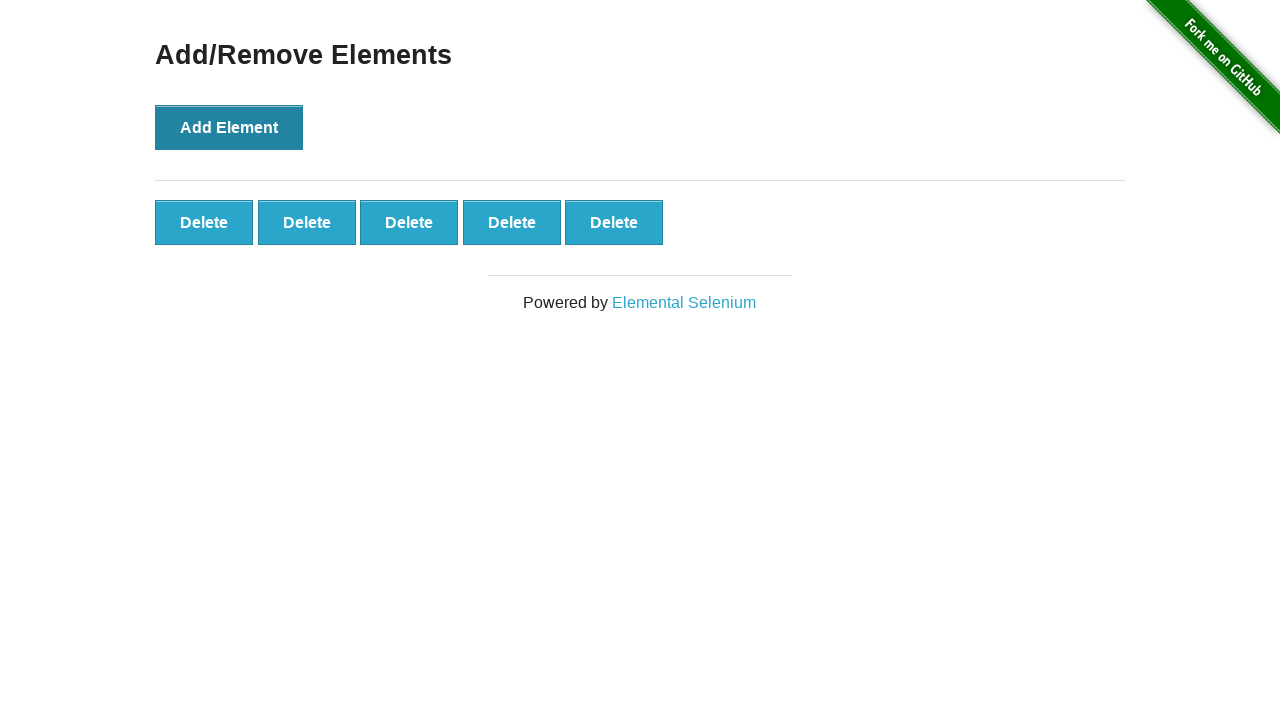

Located all dynamically added delete buttons
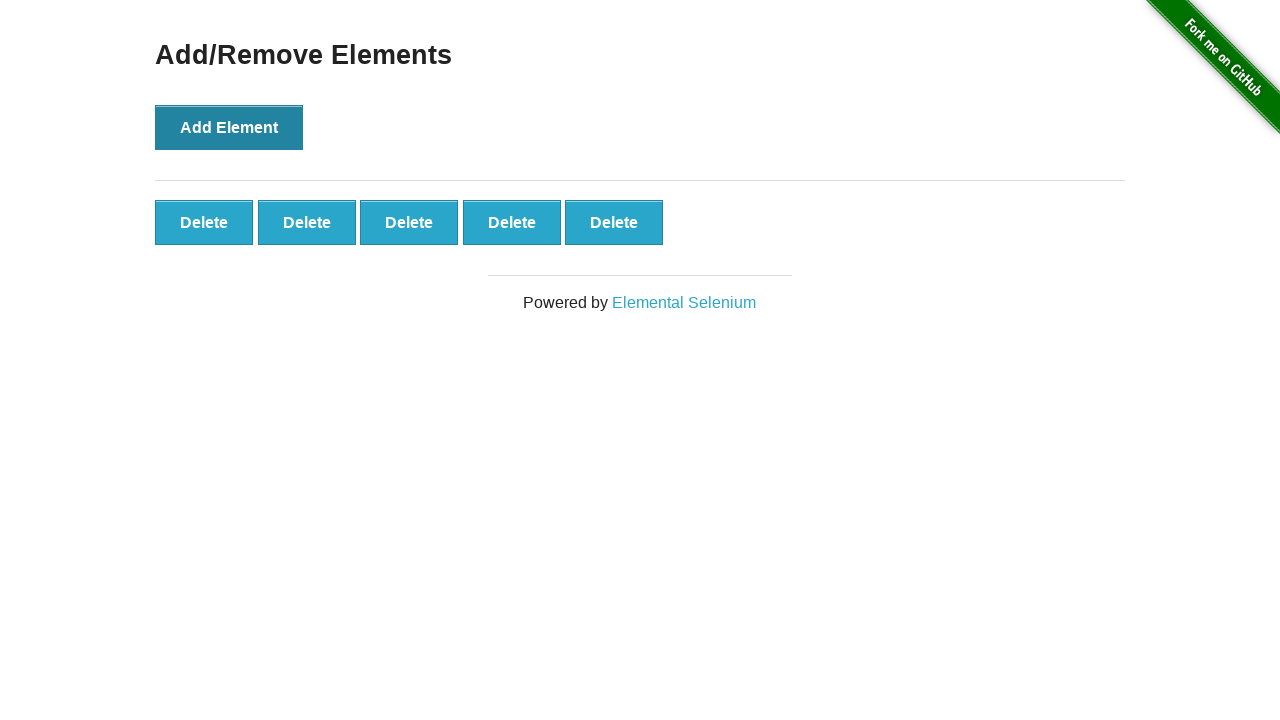

Verified that exactly 5 delete buttons were added to the page
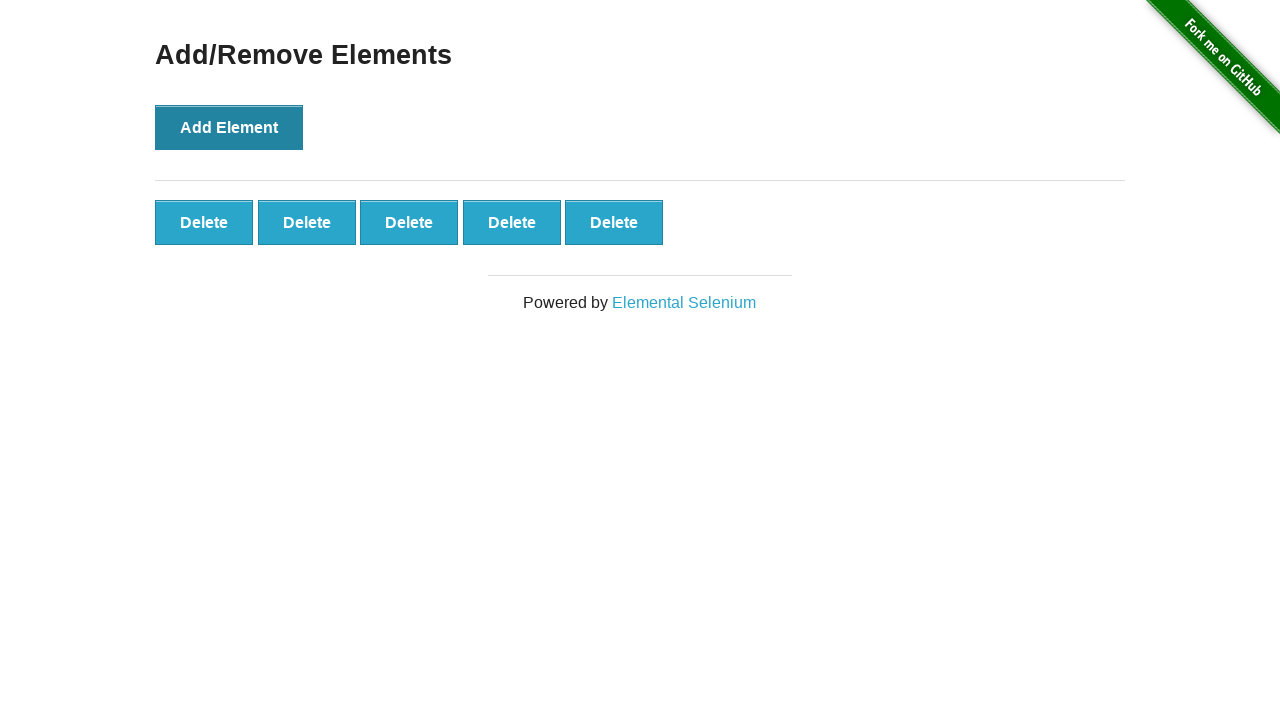

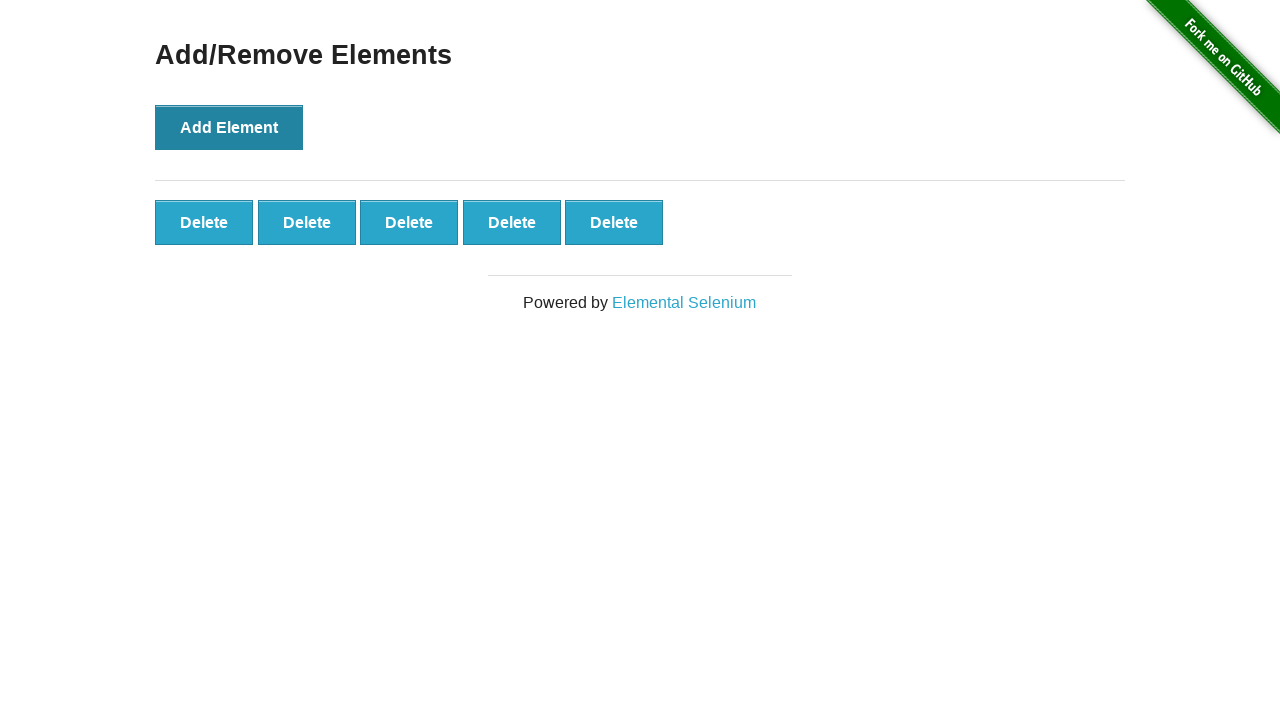